Tests timezone emulation by setting the browser timezone to America/Montevideo and navigating to a timezone display website.

Starting URL: https://everytimezone.com/

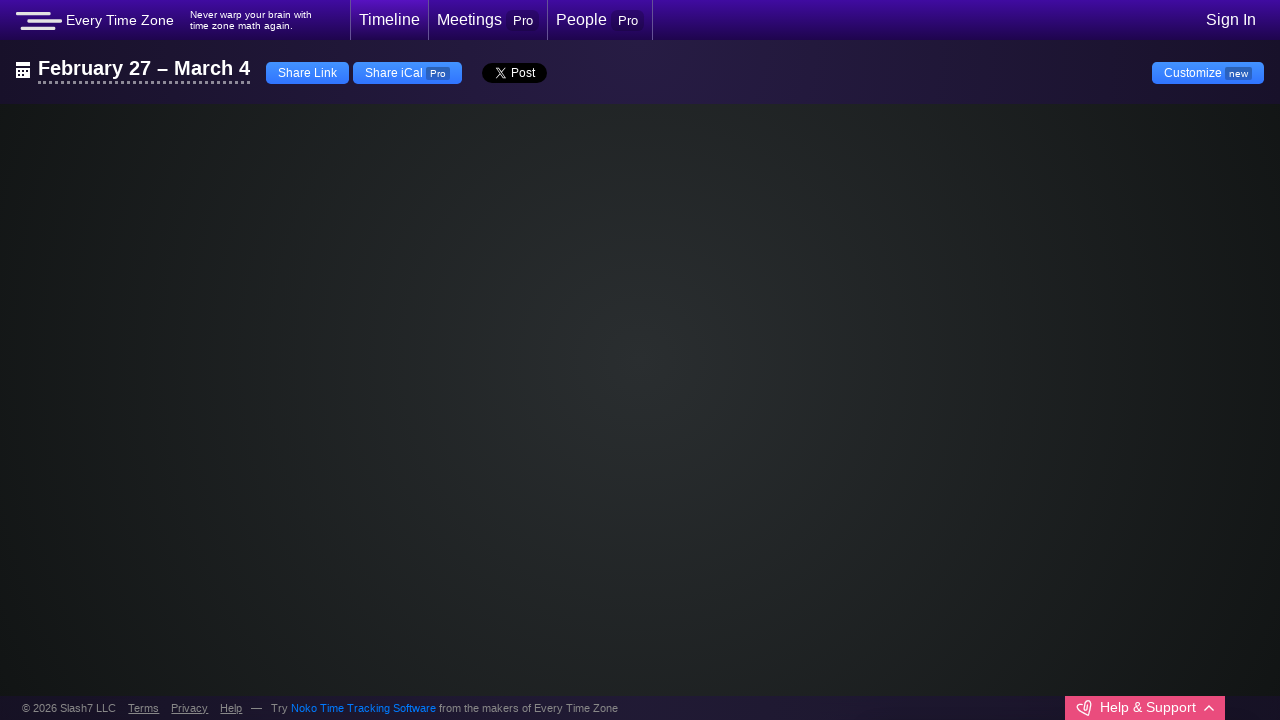

Created CDP session for browser emulation
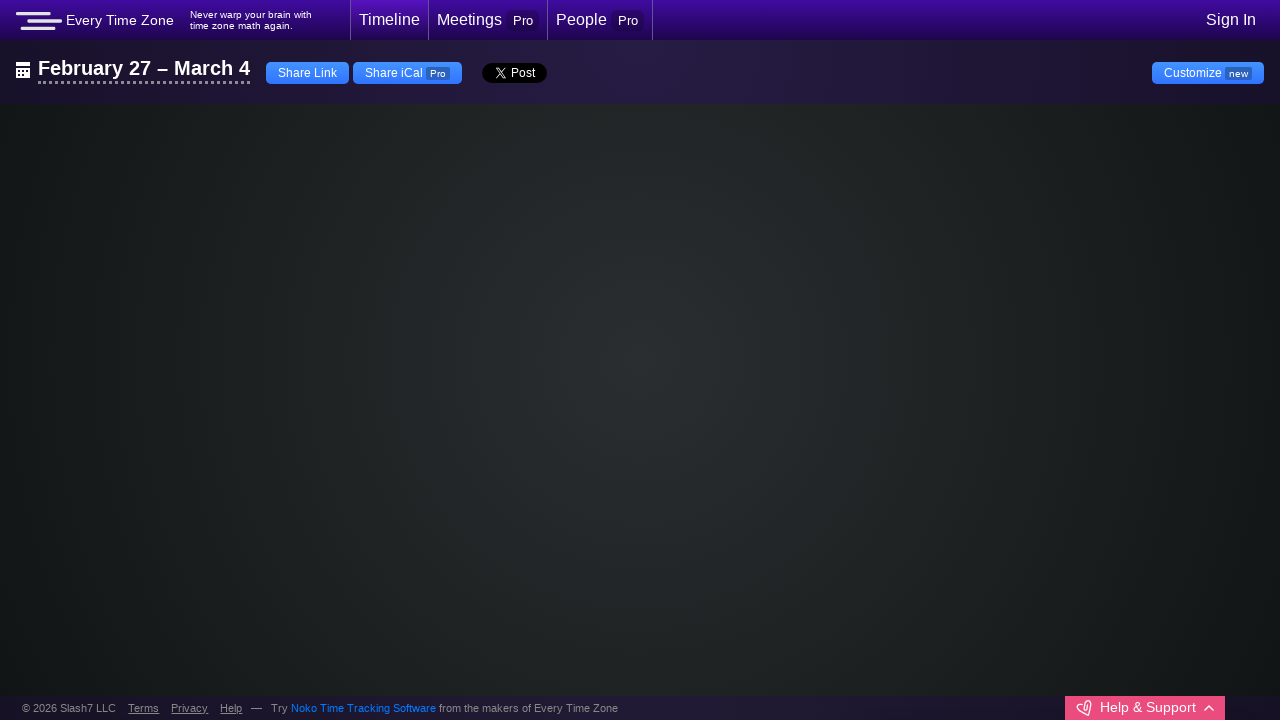

Set browser timezone to America/Montevideo via CDP
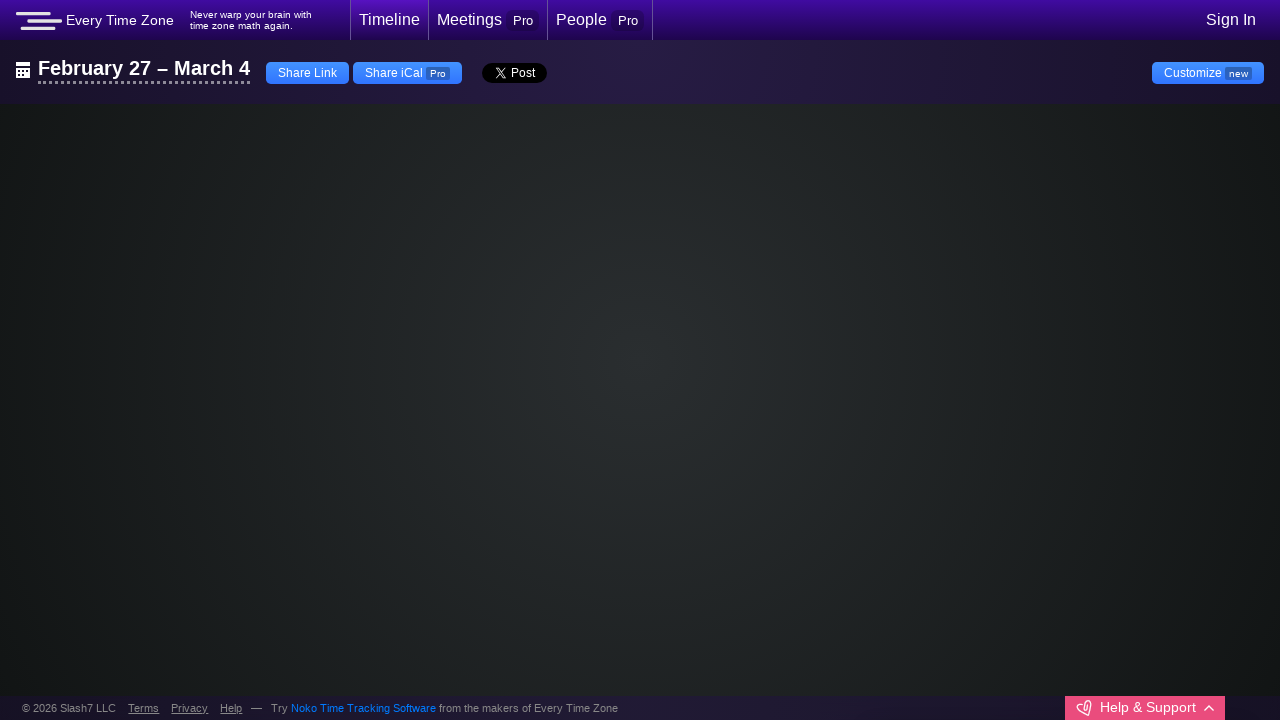

Reloaded page to apply timezone emulation
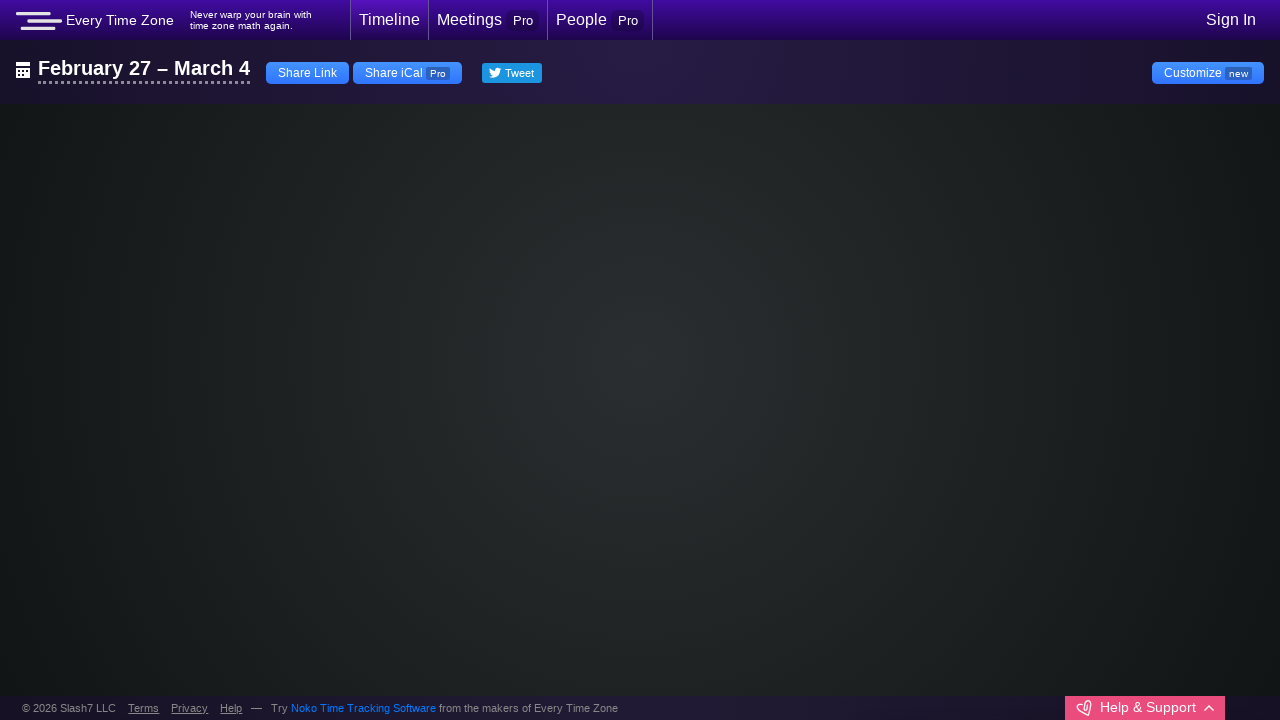

Page fully loaded and network idle
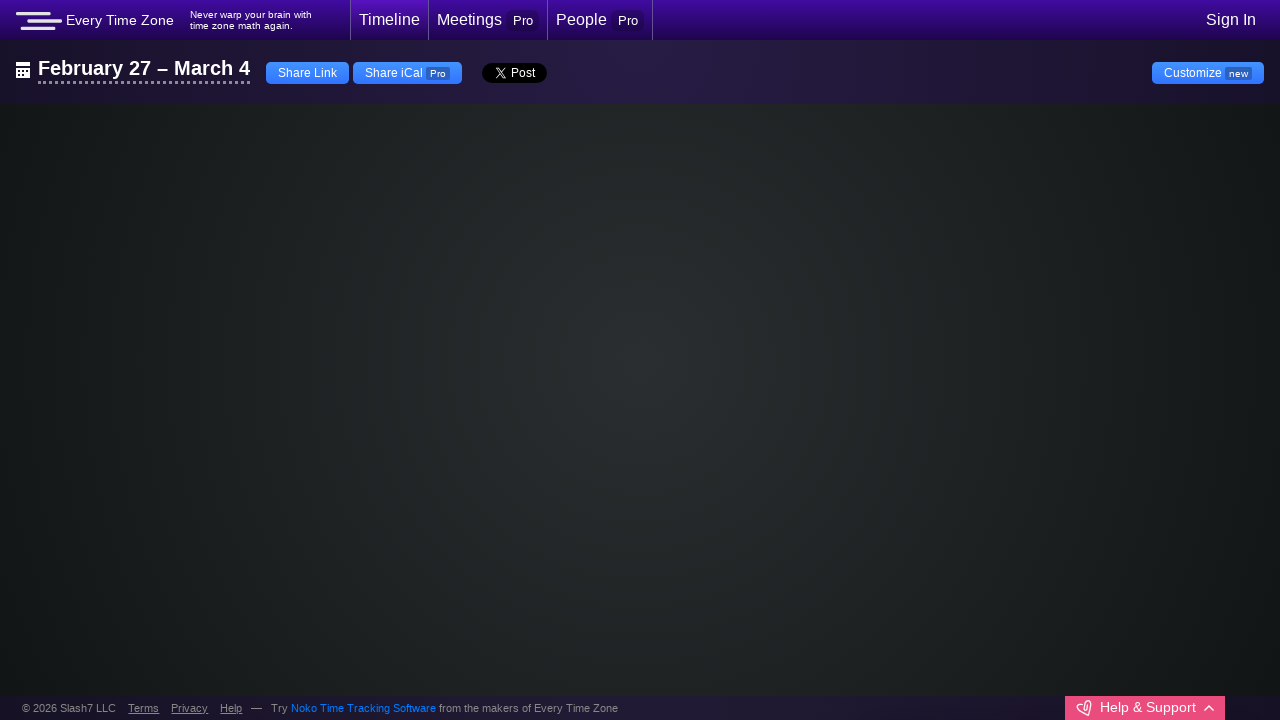

Waited 3 seconds to observe timezone display on everytimezone.com
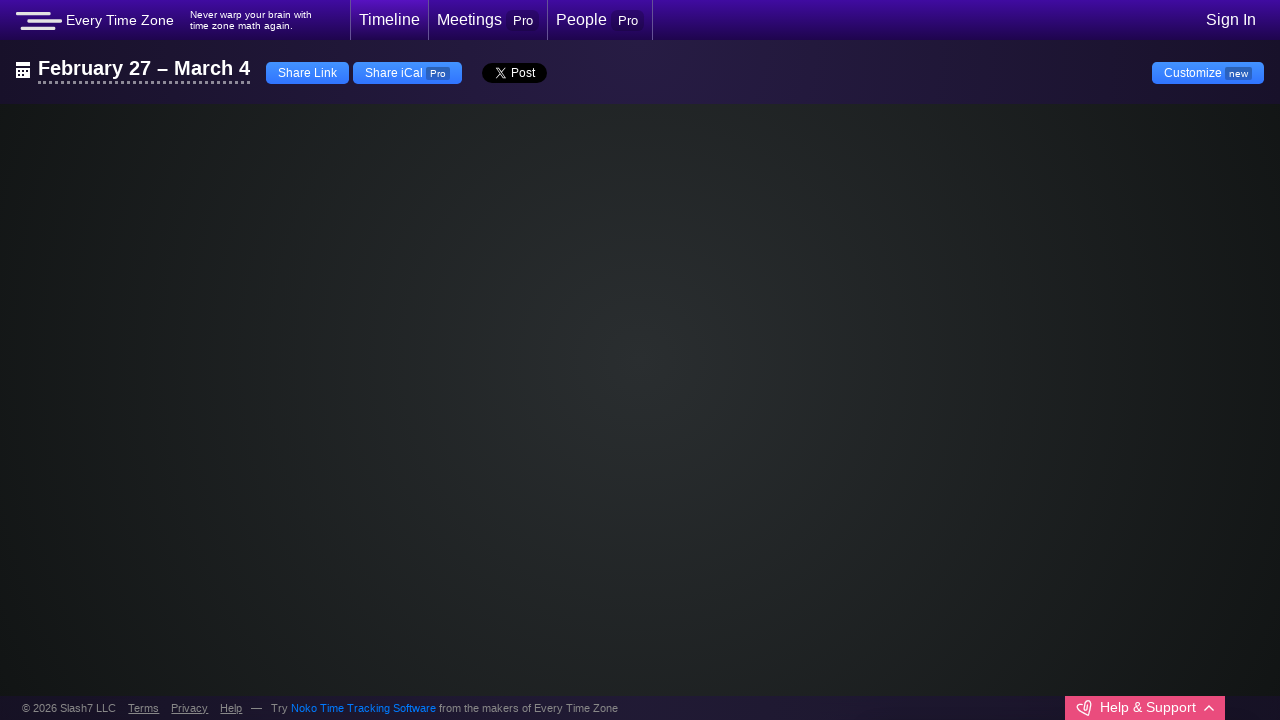

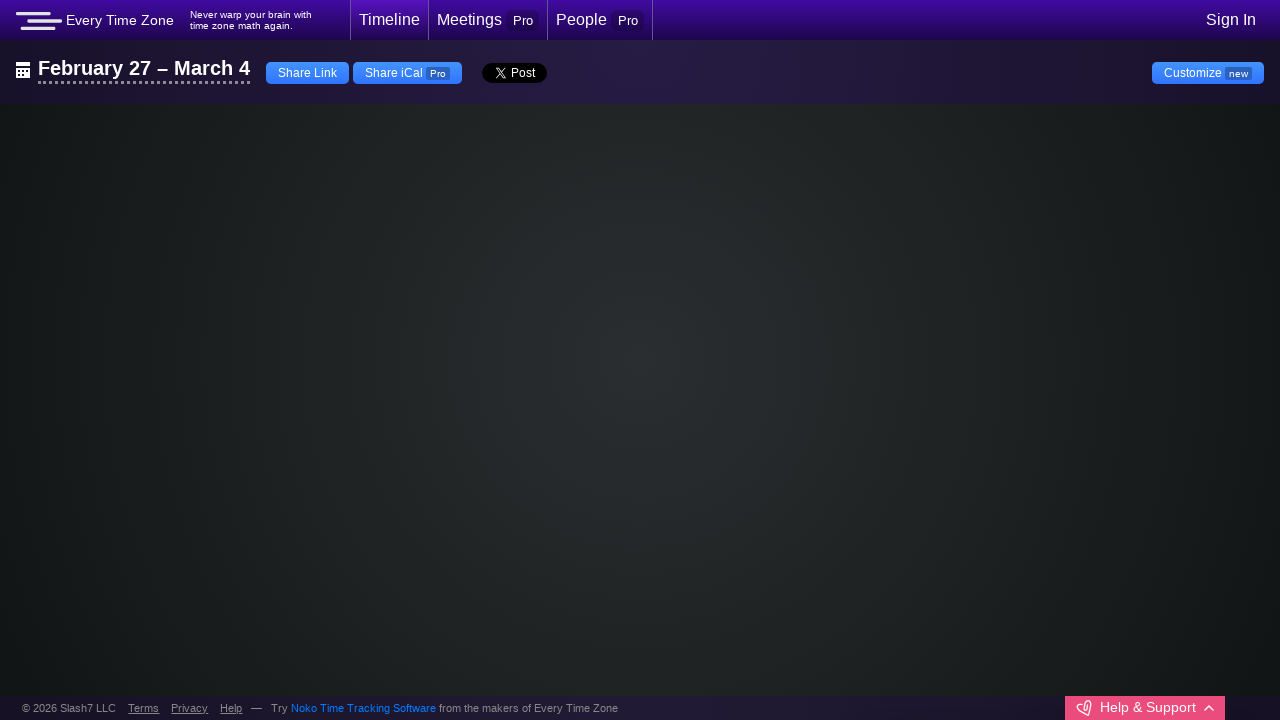